Tests an auto-suggestive dropdown by typing a partial search term and selecting a matching option from the suggestions list

Starting URL: https://rahulshettyacademy.com/dropdownsPractise/

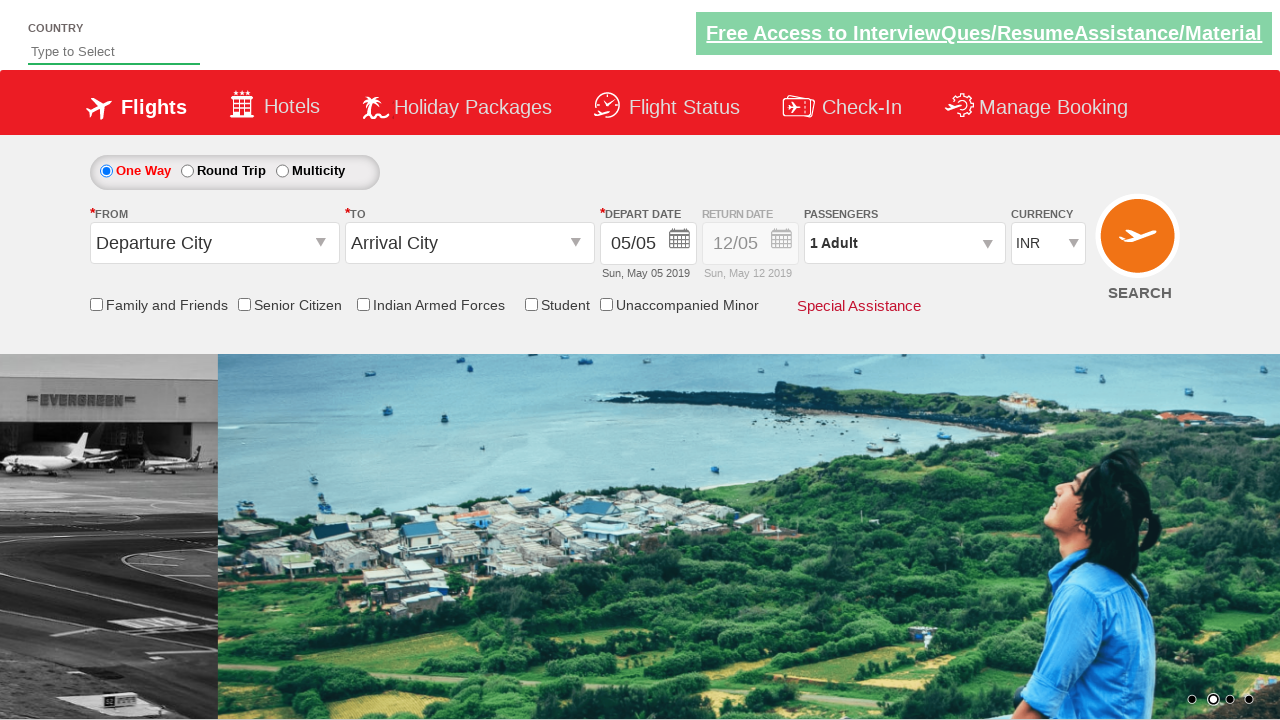

Typed 'ind' in auto-suggest input field to trigger dropdown on #autosuggest
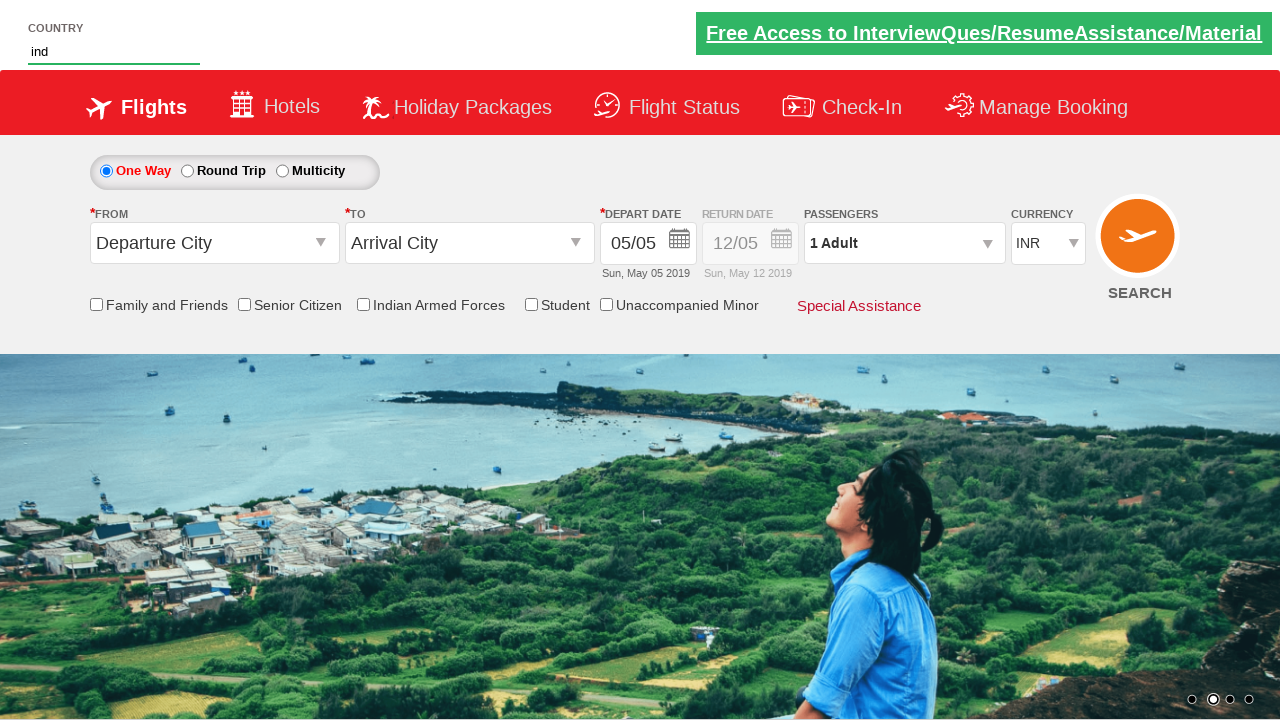

Waited for auto-suggest dropdown options to appear
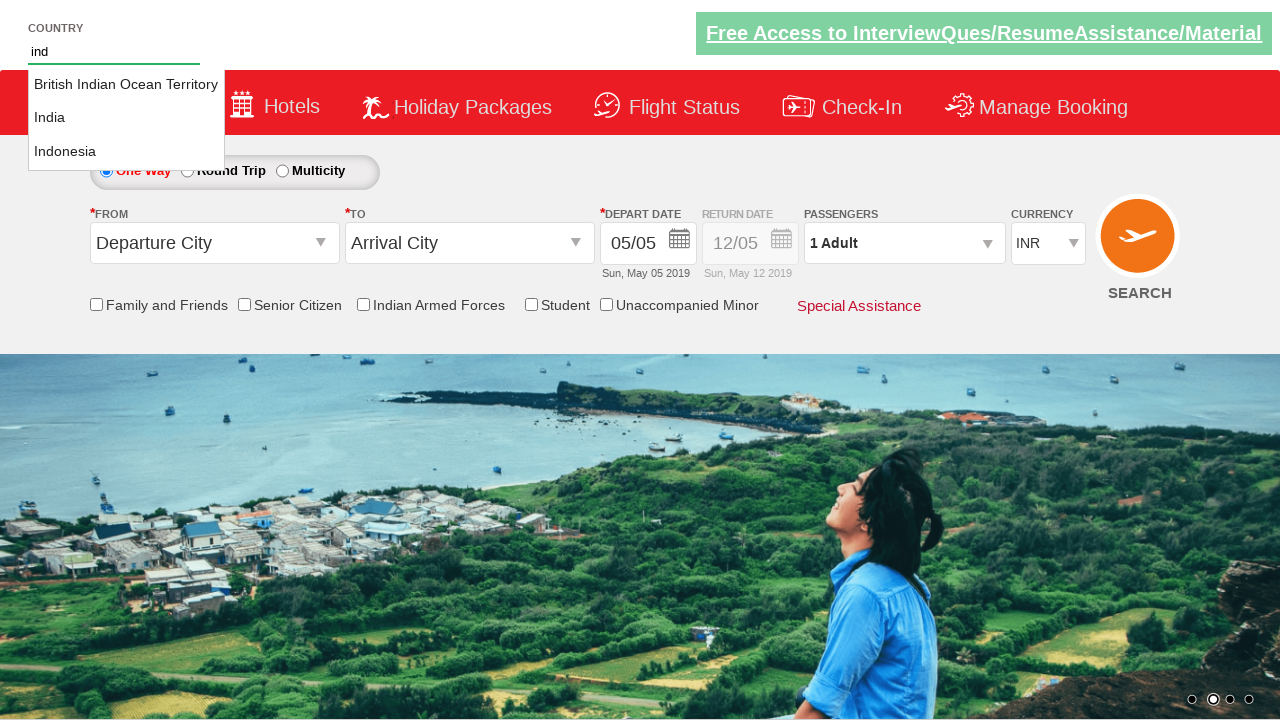

Located all auto-suggest dropdown options
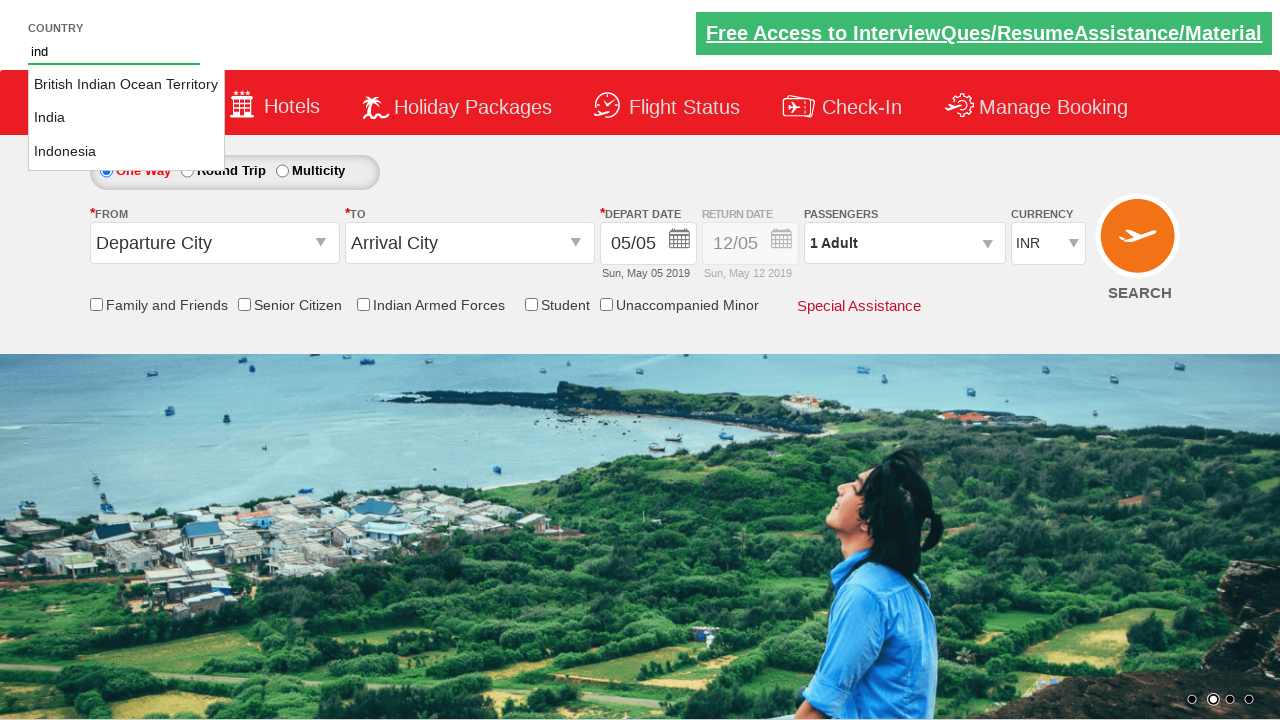

Found 3 auto-suggest options in dropdown
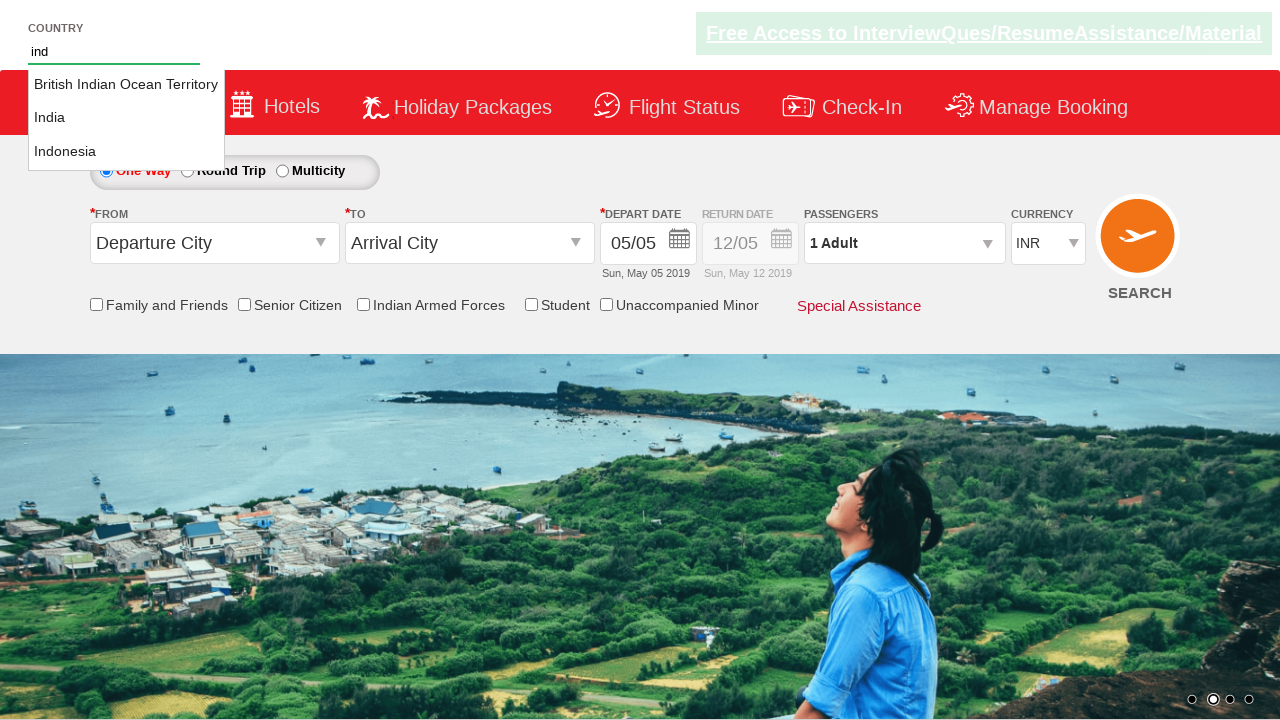

Evaluating option 1 from dropdown
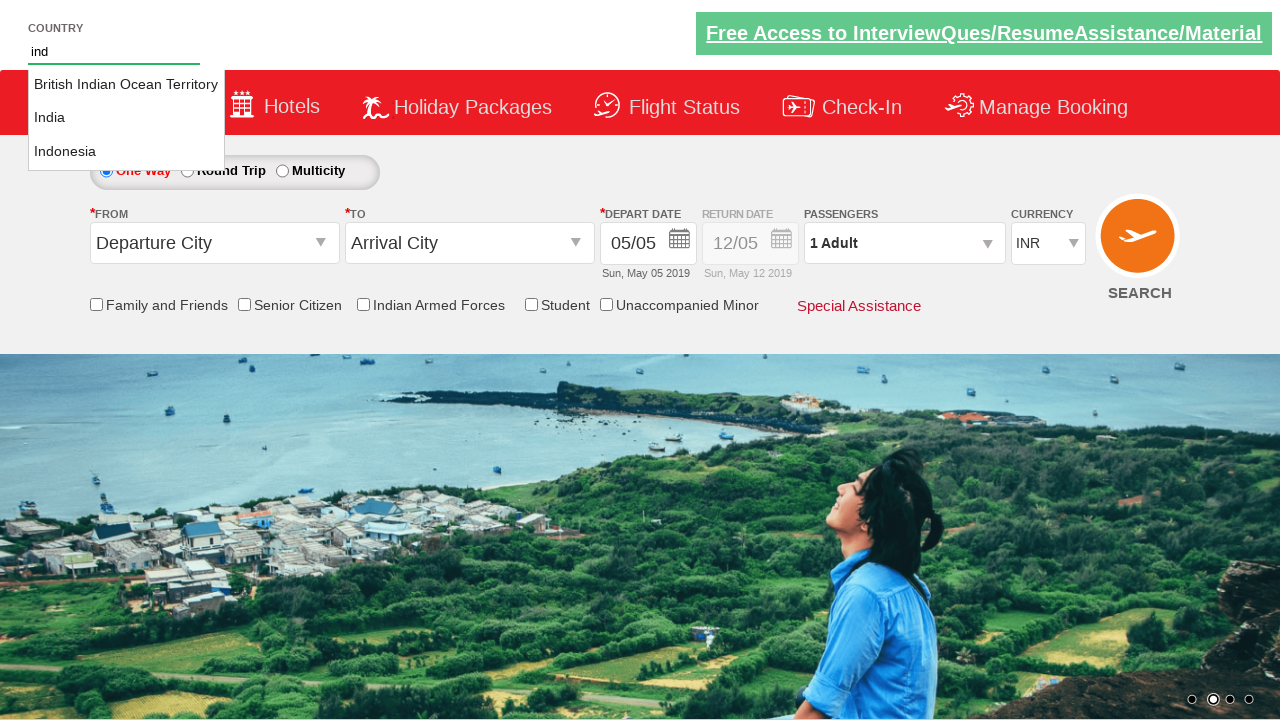

Evaluating option 2 from dropdown
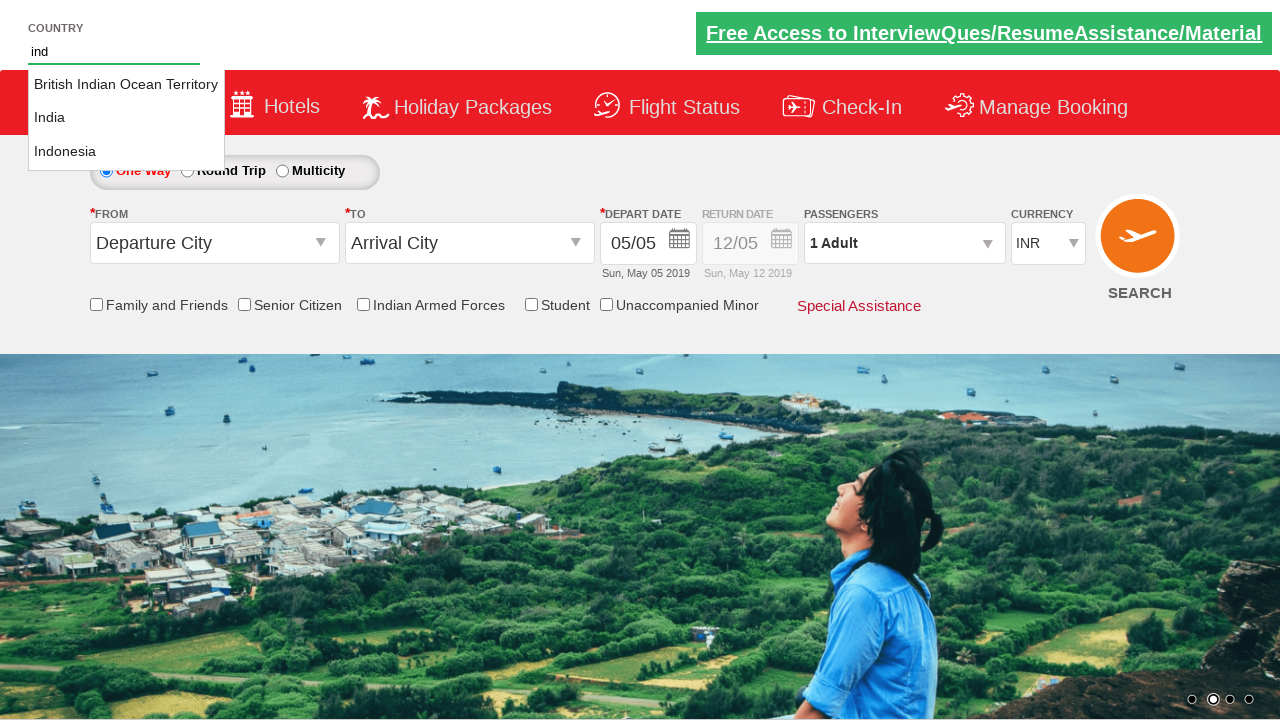

Clicked on 'India' option from auto-suggest dropdown at (126, 118) on li.ui-menu-item a >> nth=1
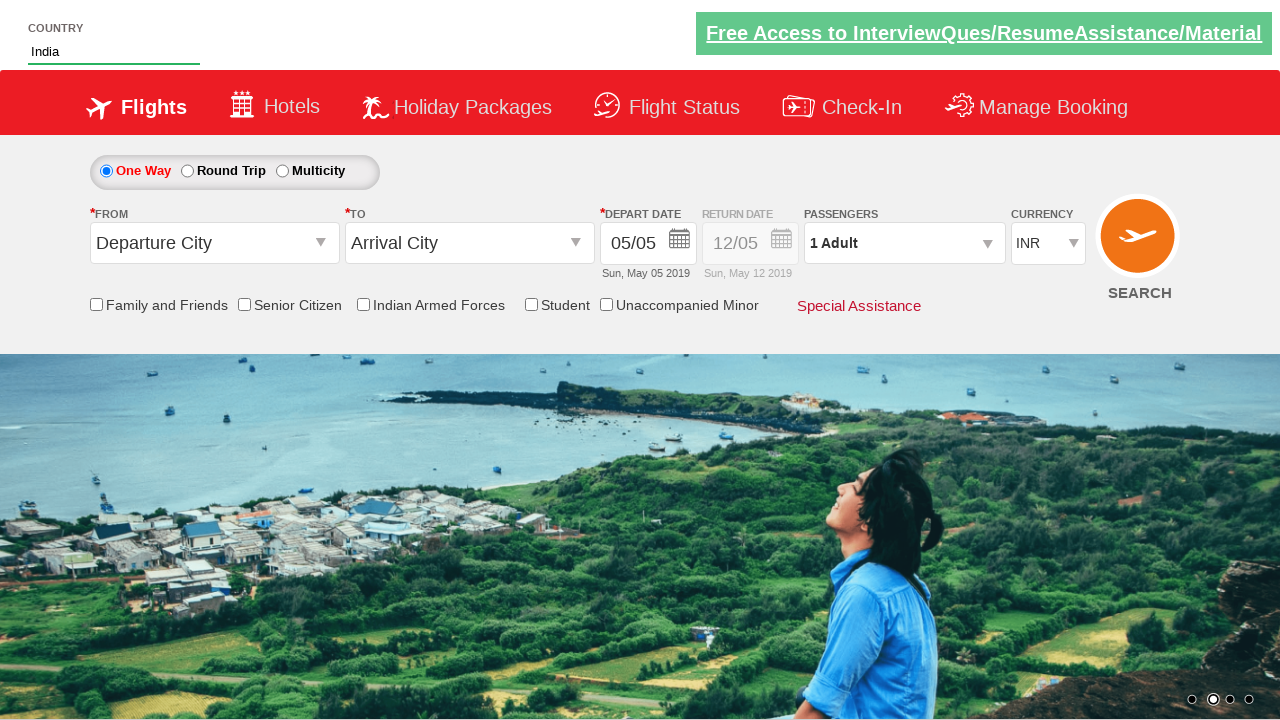

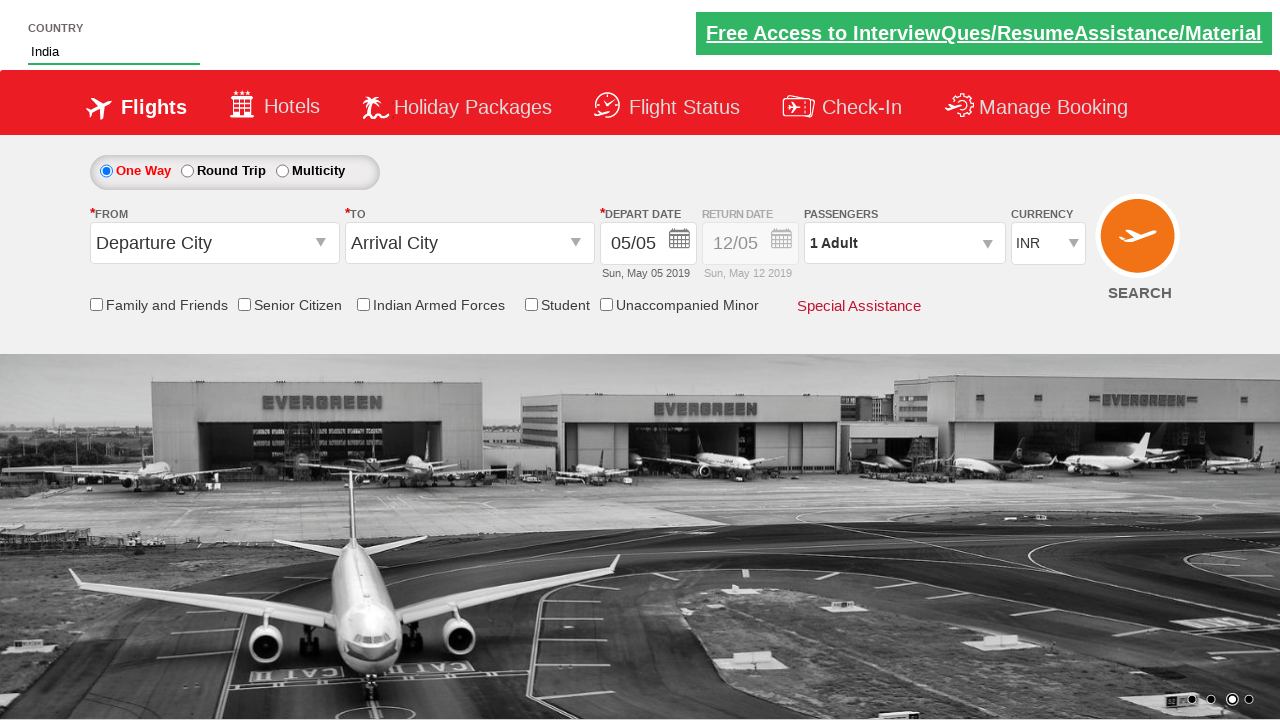